Navigates to a table page and selects checkboxes for specific rows based on text content in the table cells

Starting URL: https://letcode.in/table

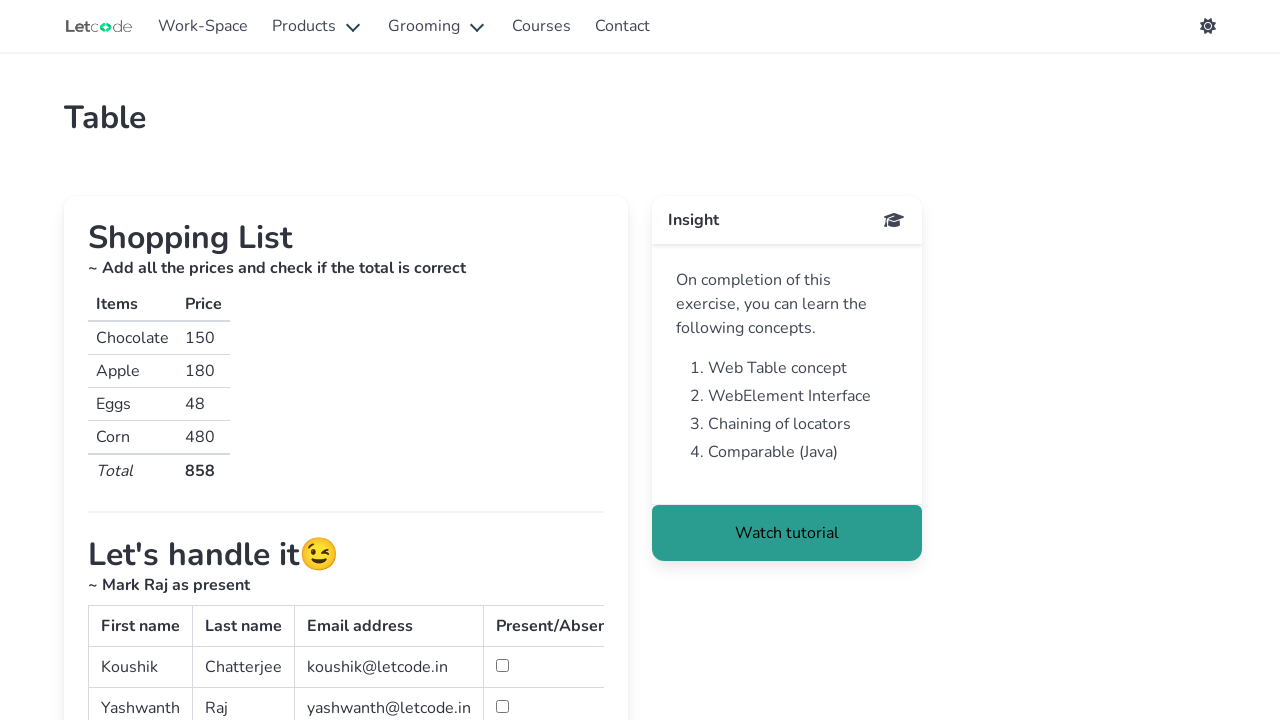

Navigated to table page at https://letcode.in/table
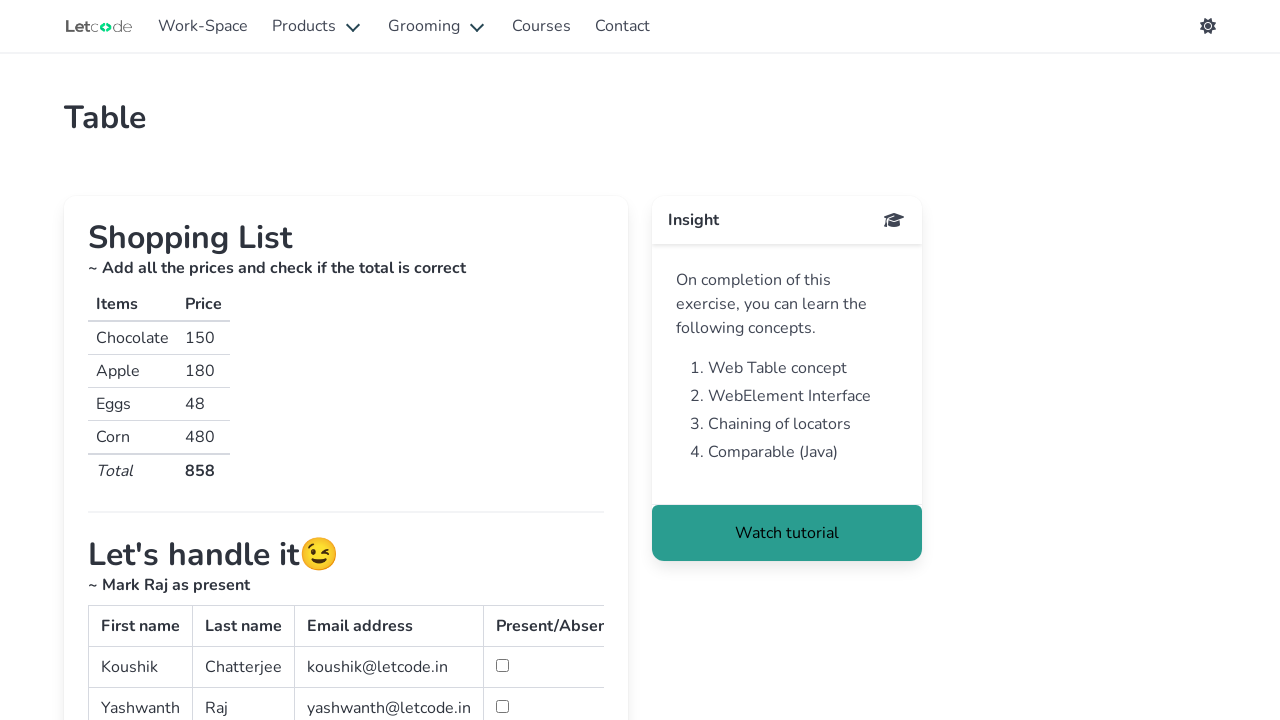

Retrieved all table cells from simpletable
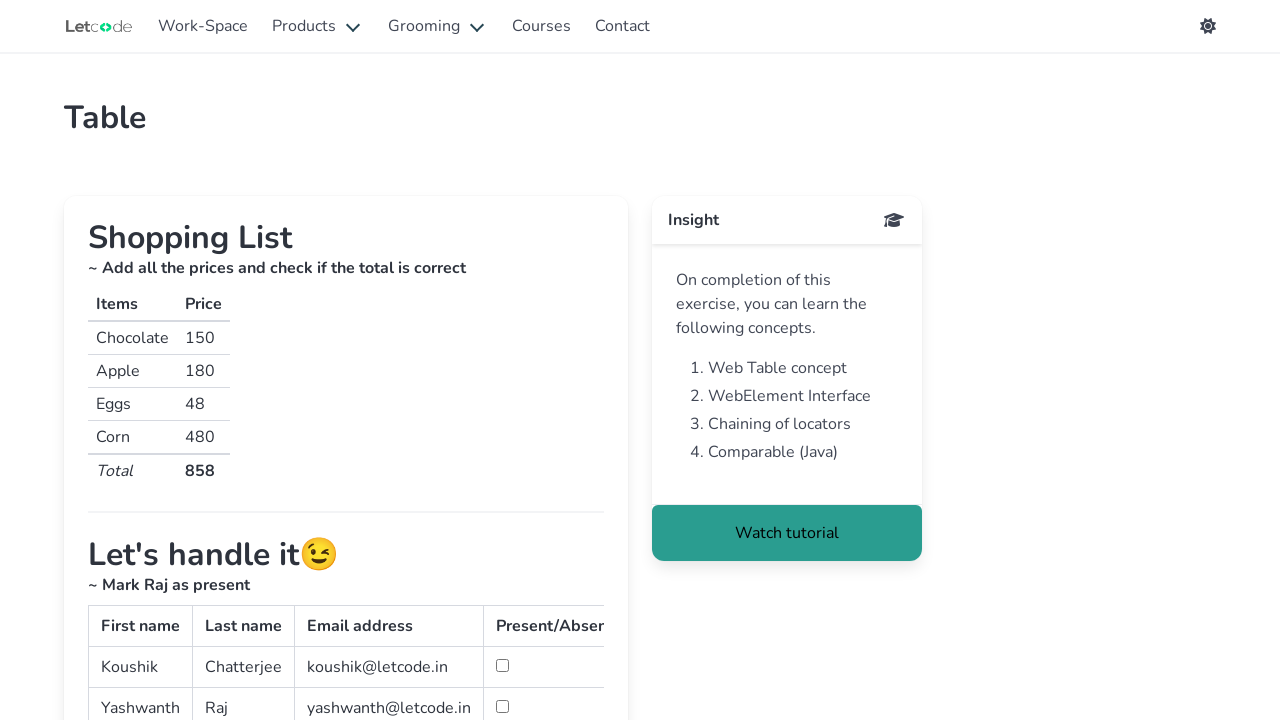

Read cell text: 'Koushik'
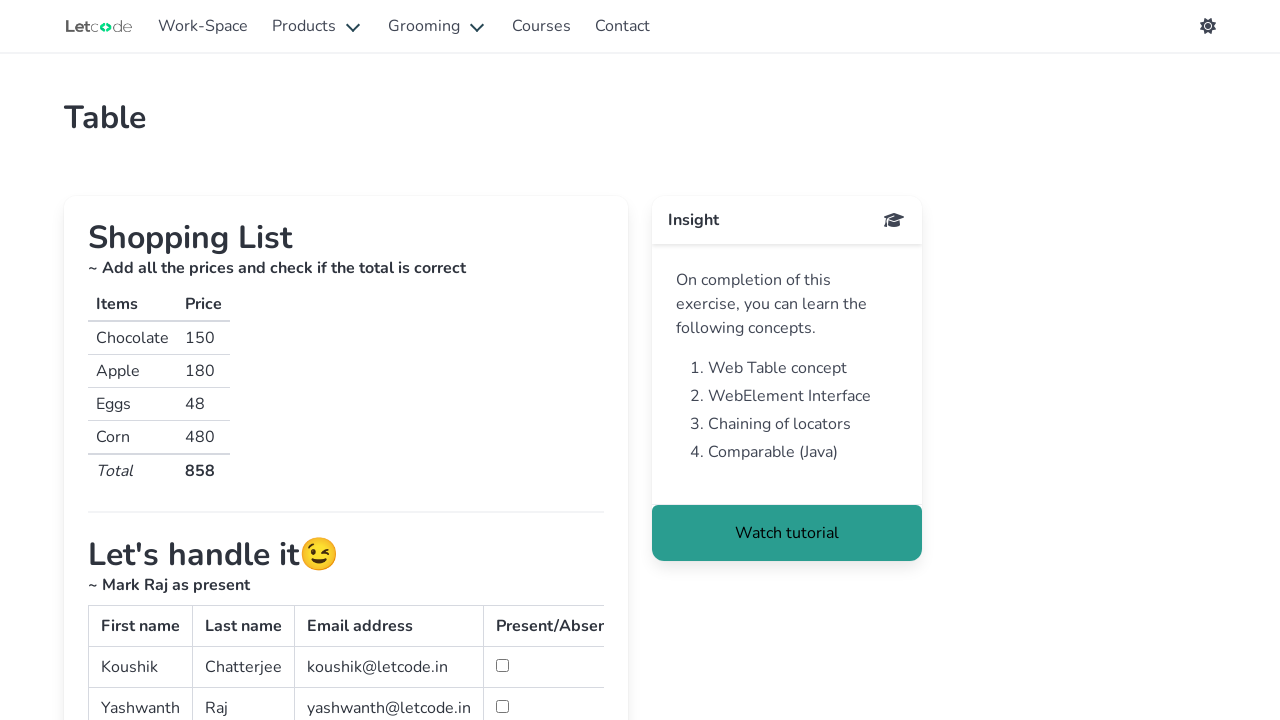

Clicked checkbox for Koushik in row 1 at (502, 666) on xpath=//table[@id='simpletable']//tr[1]/td/input
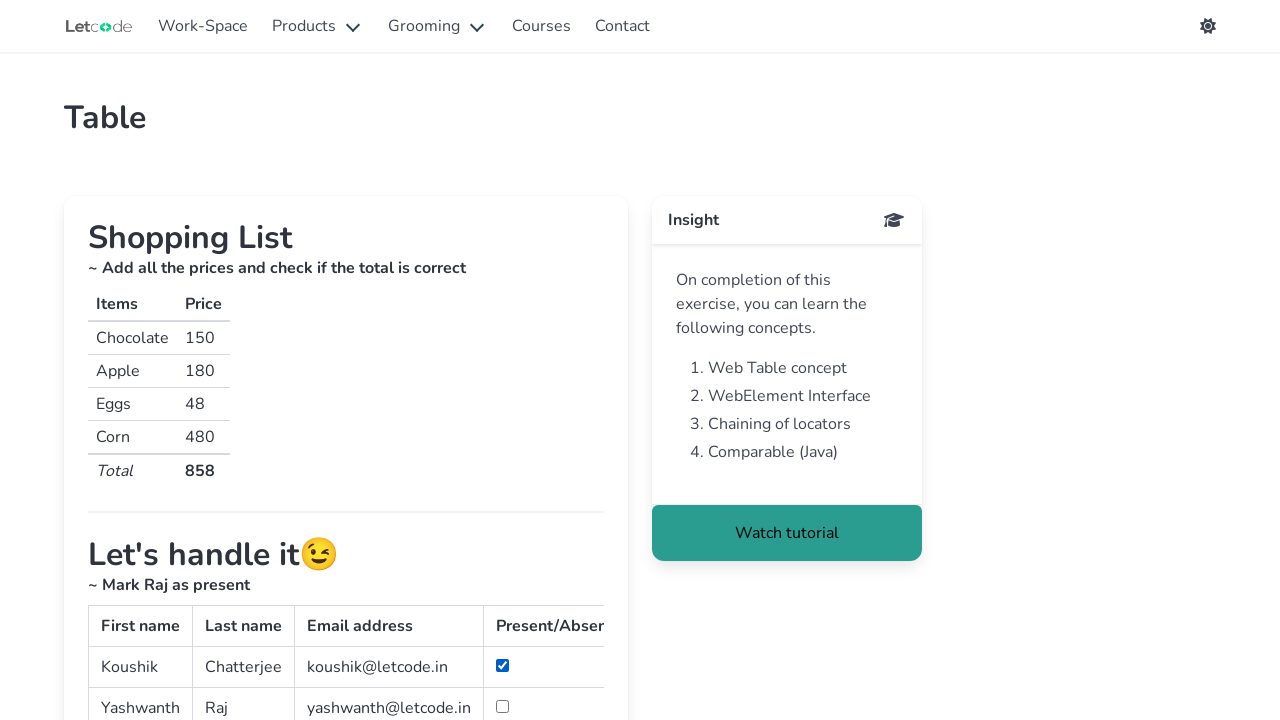

Read cell text: 'Chatterjee'
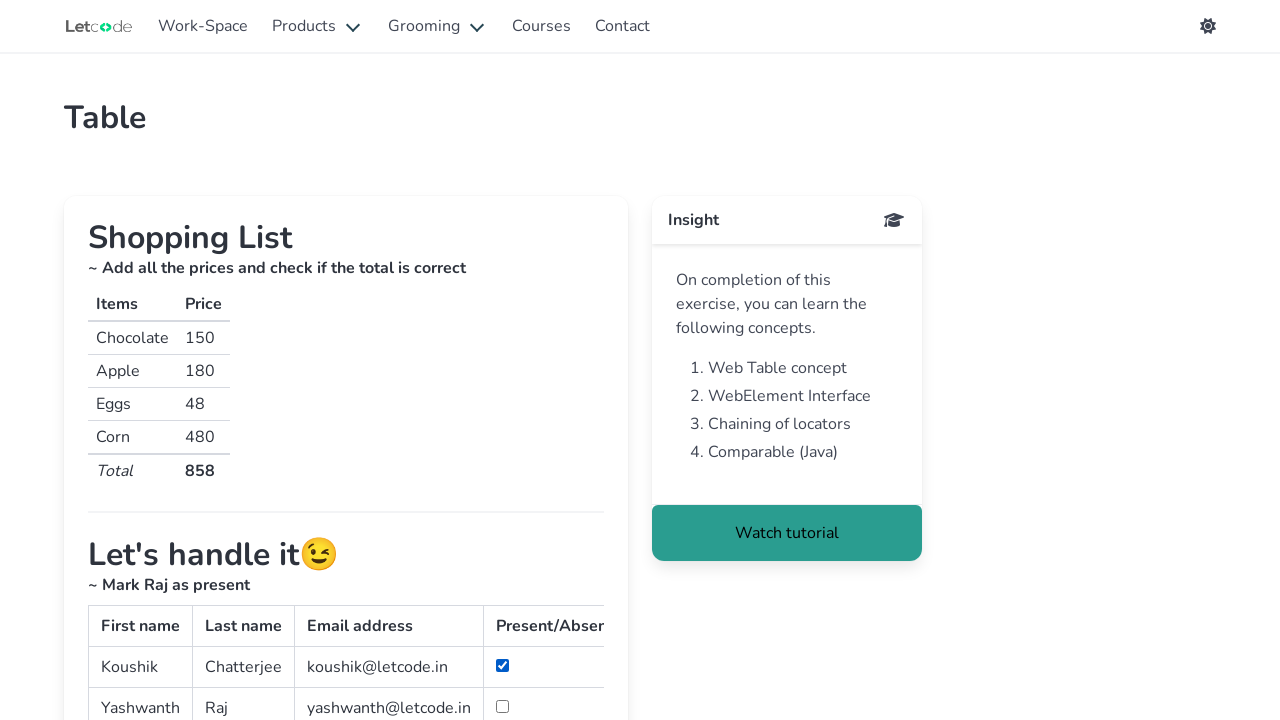

Read cell text: 'koushik@letcode.in'
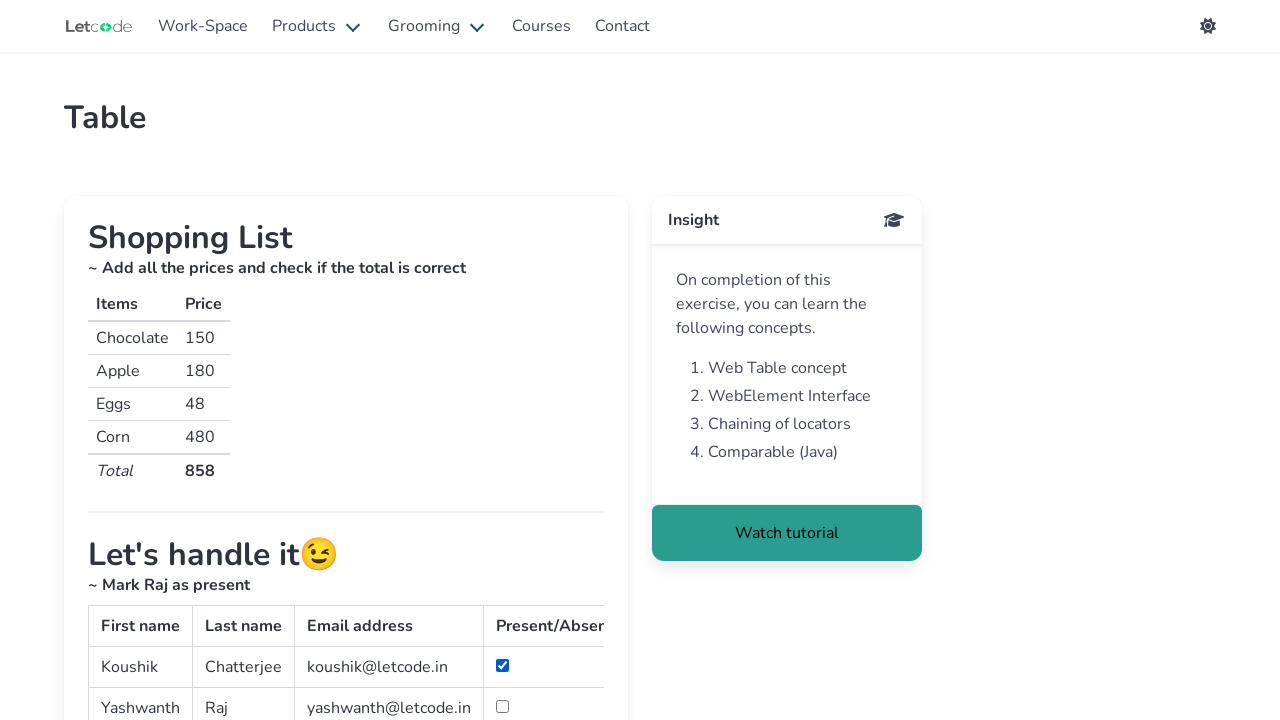

Read cell text: ''
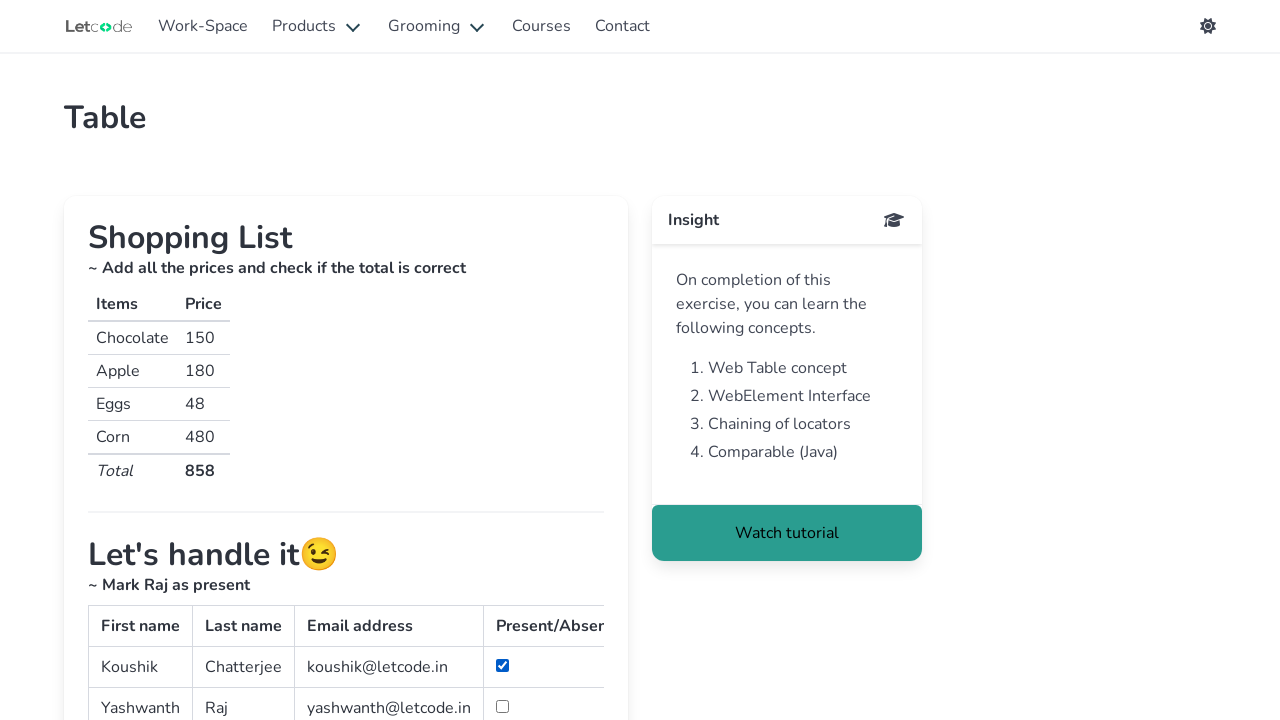

Read cell text: 'Yashwanth'
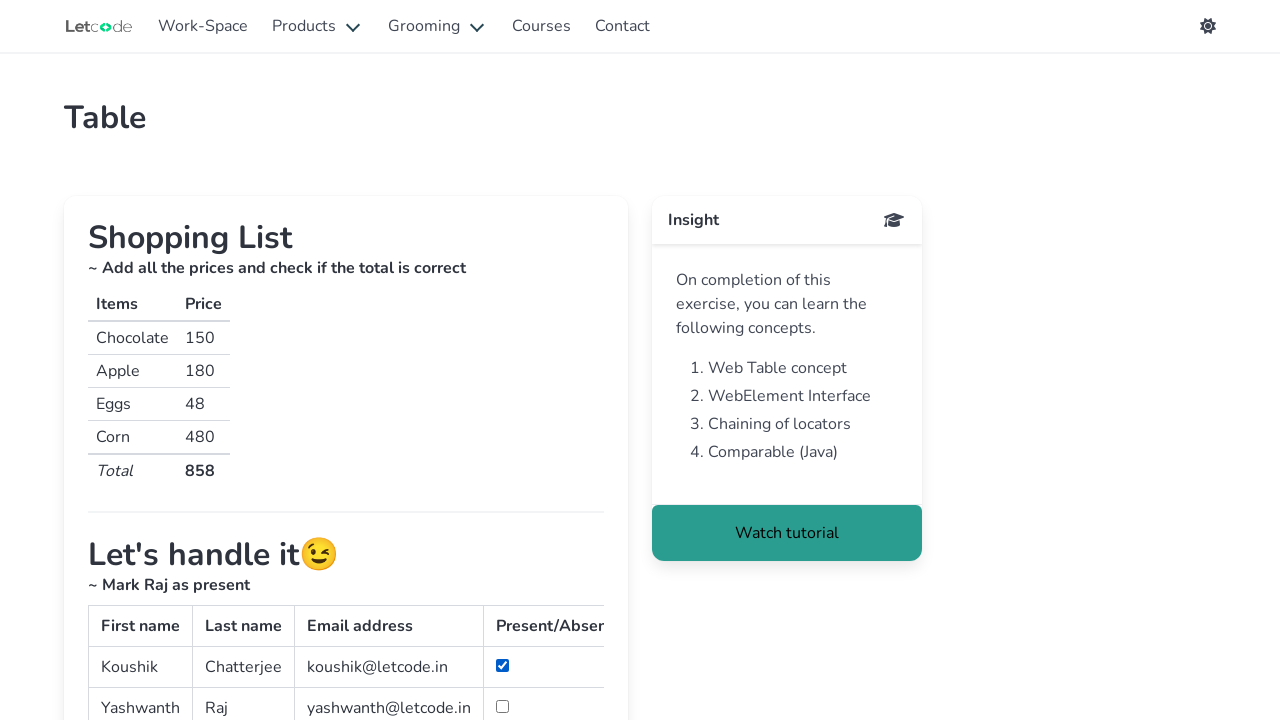

Clicked checkbox for Yashwanth in row 2 at (502, 706) on xpath=//table[@id='simpletable']//tr[2]/td/input
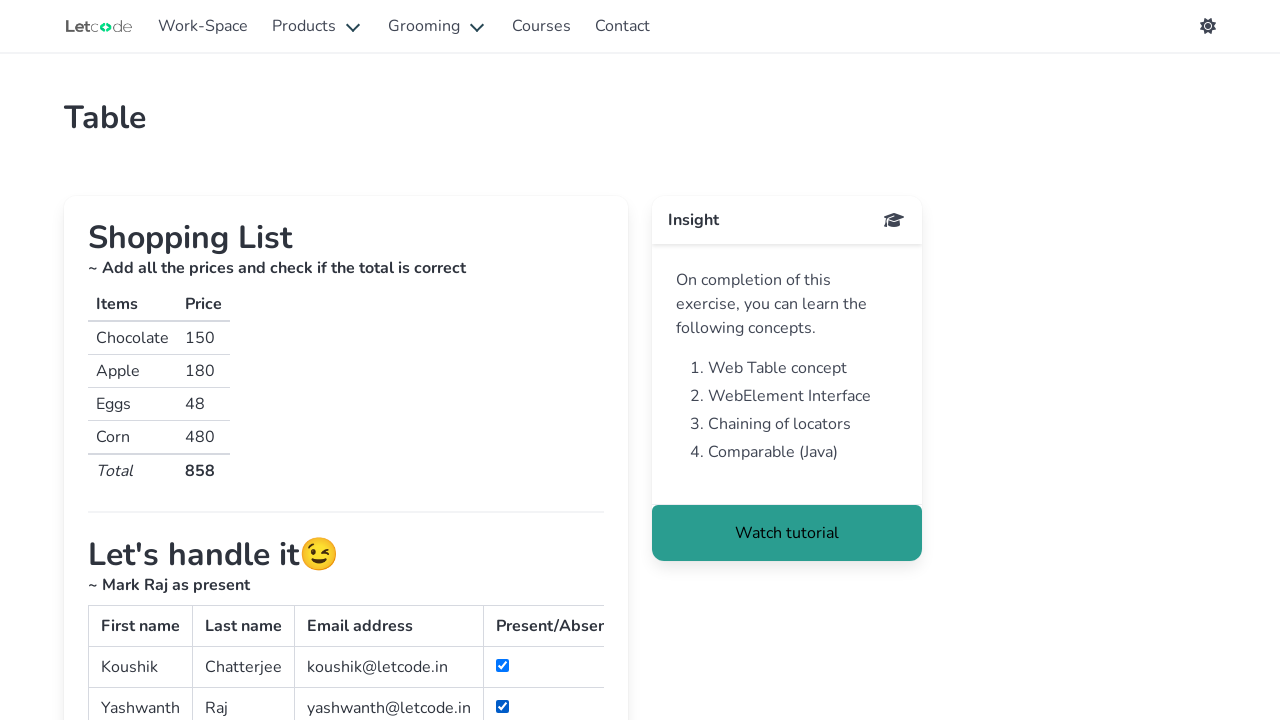

Read cell text: 'Raj'
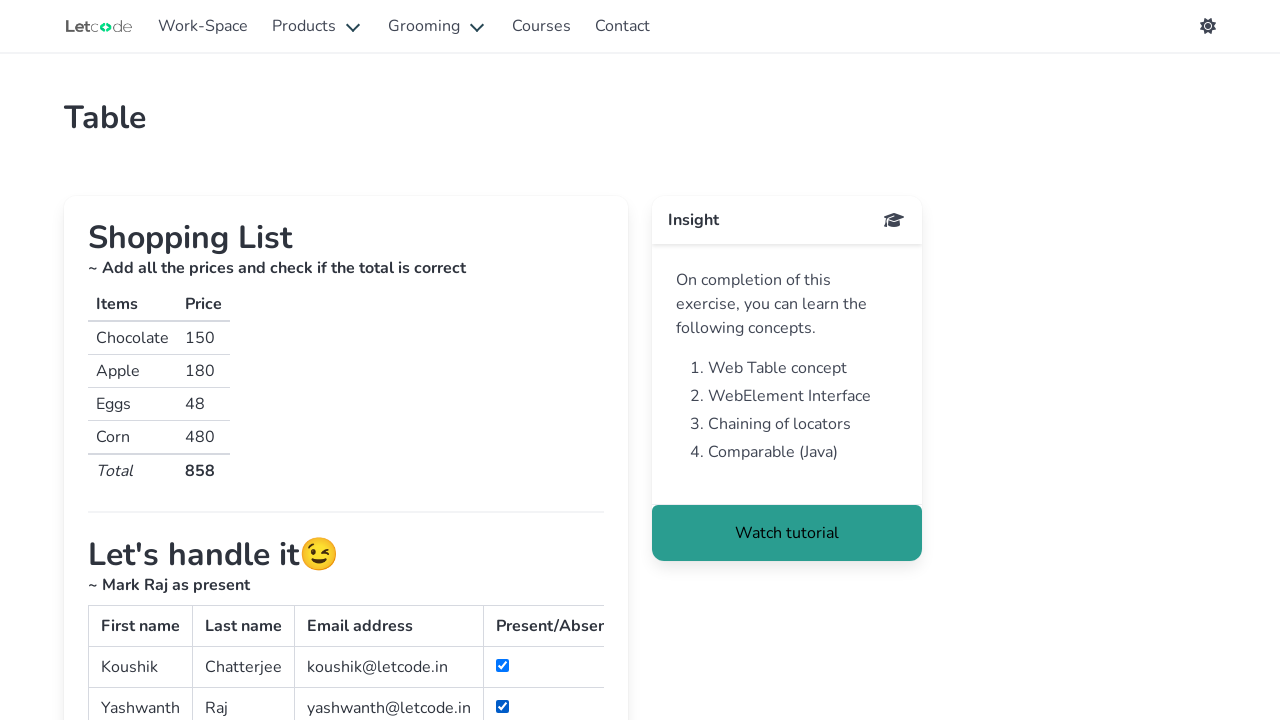

Read cell text: 'yashwanth@letcode.in'
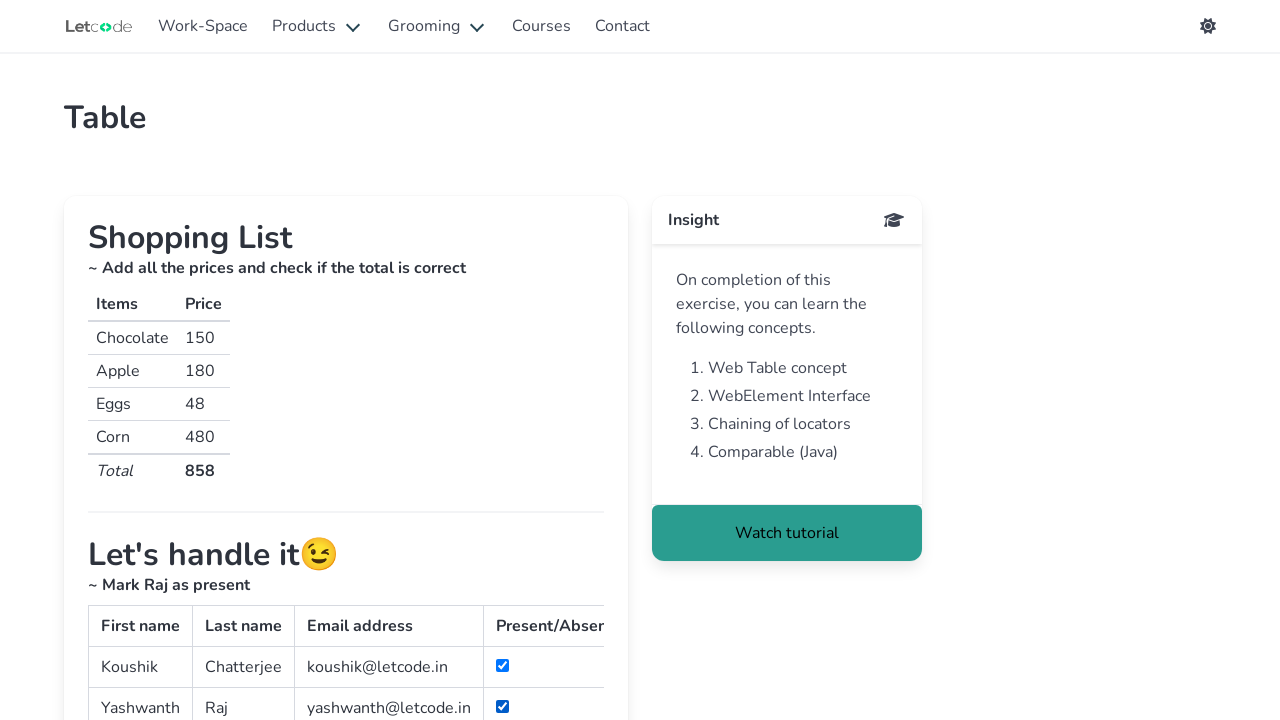

Read cell text: ''
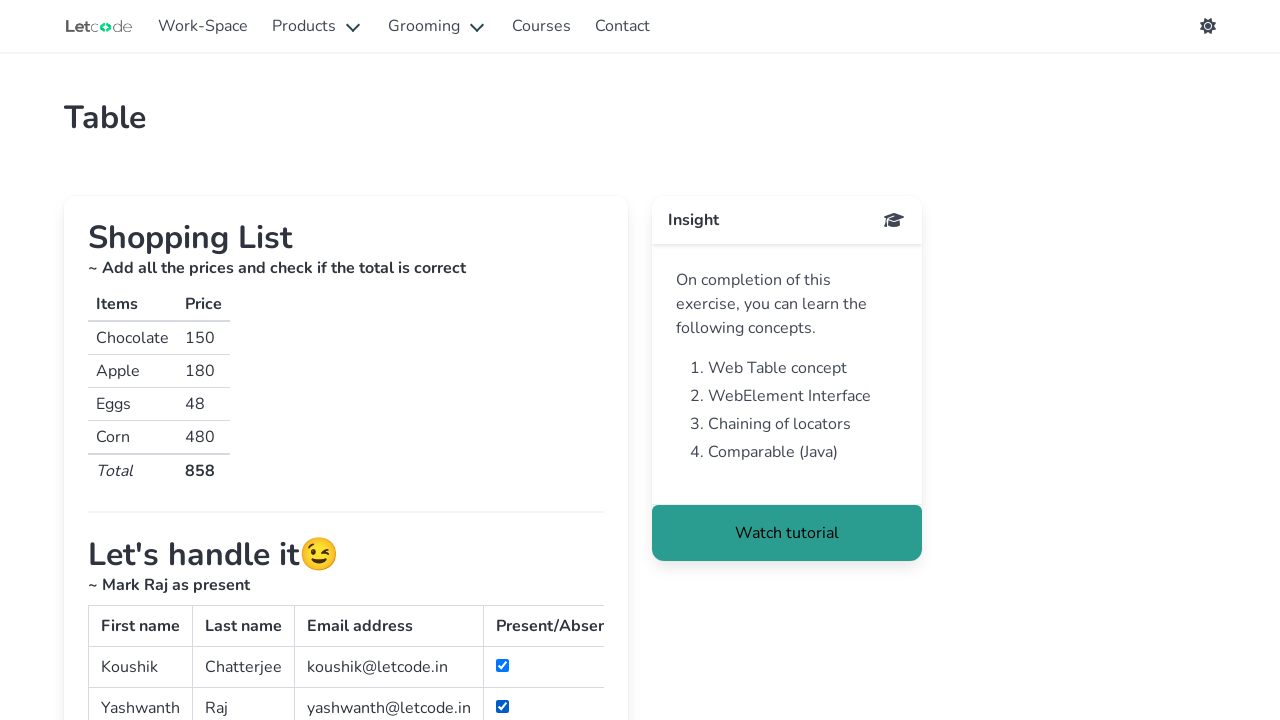

Read cell text: 'Iron'
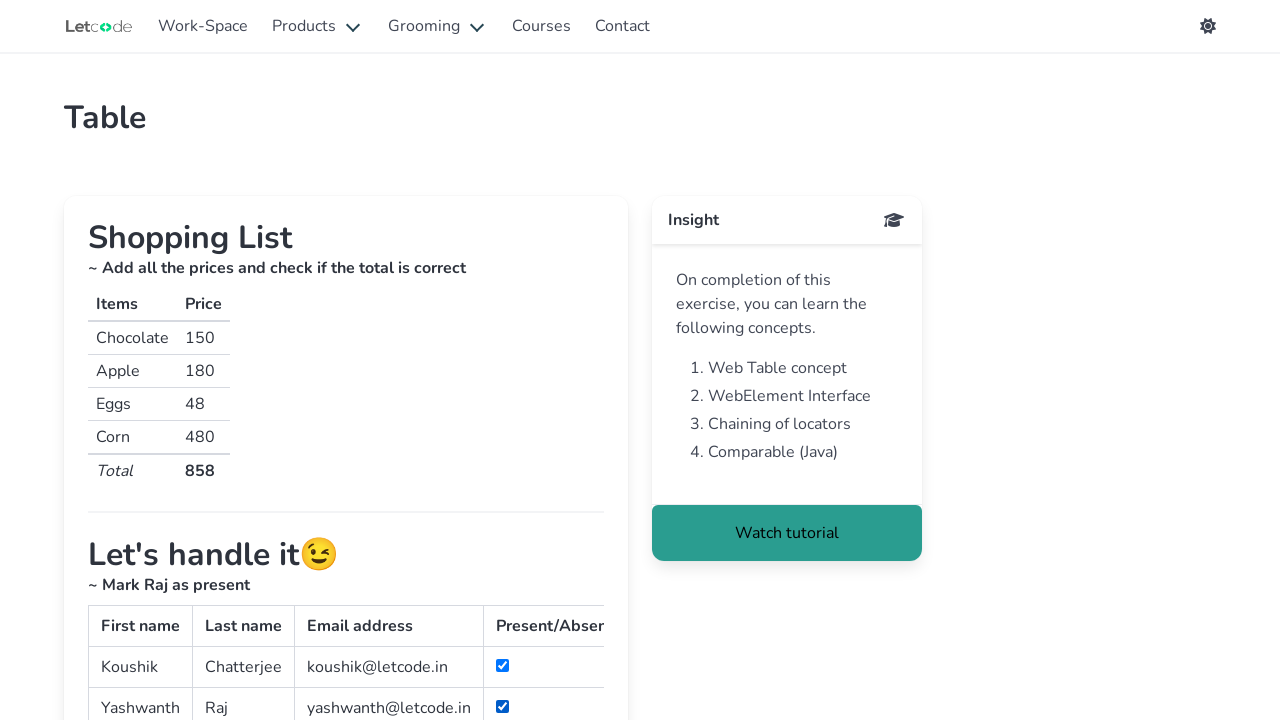

Clicked checkbox for Iron in row 3 at (502, 360) on xpath=//table[@id='simpletable']//tr[3]/td/input
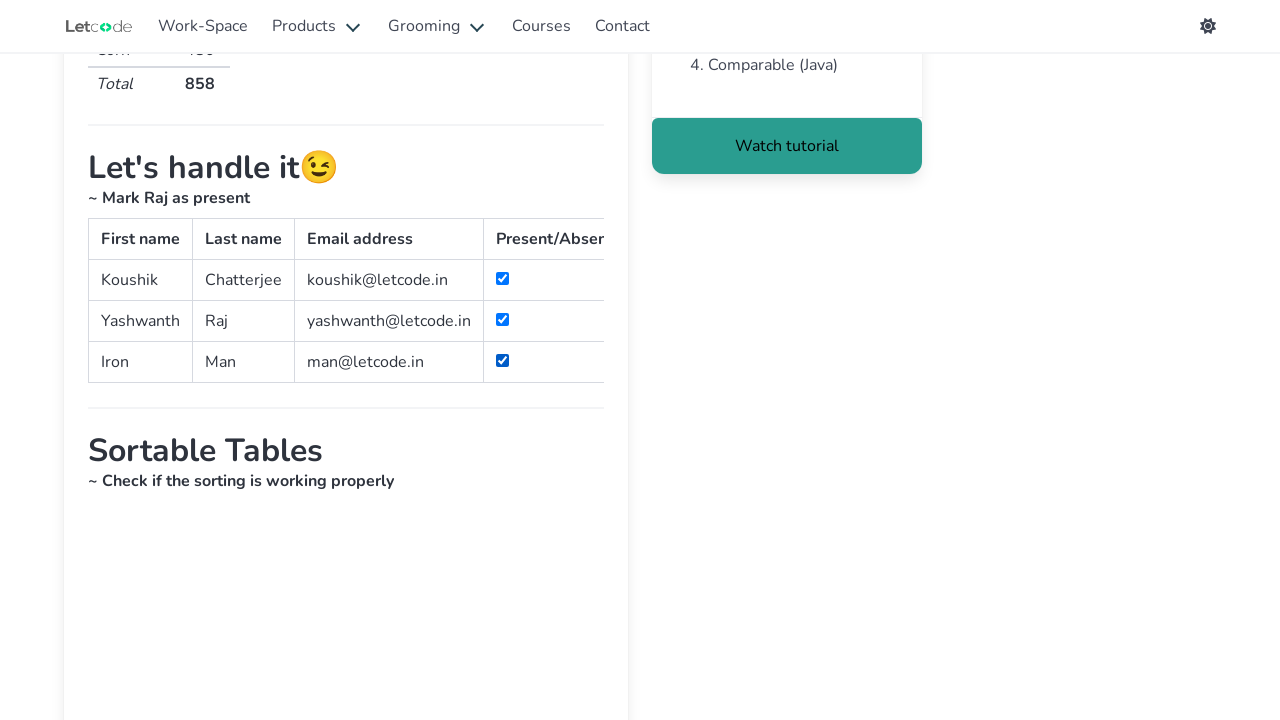

Read cell text: 'Man'
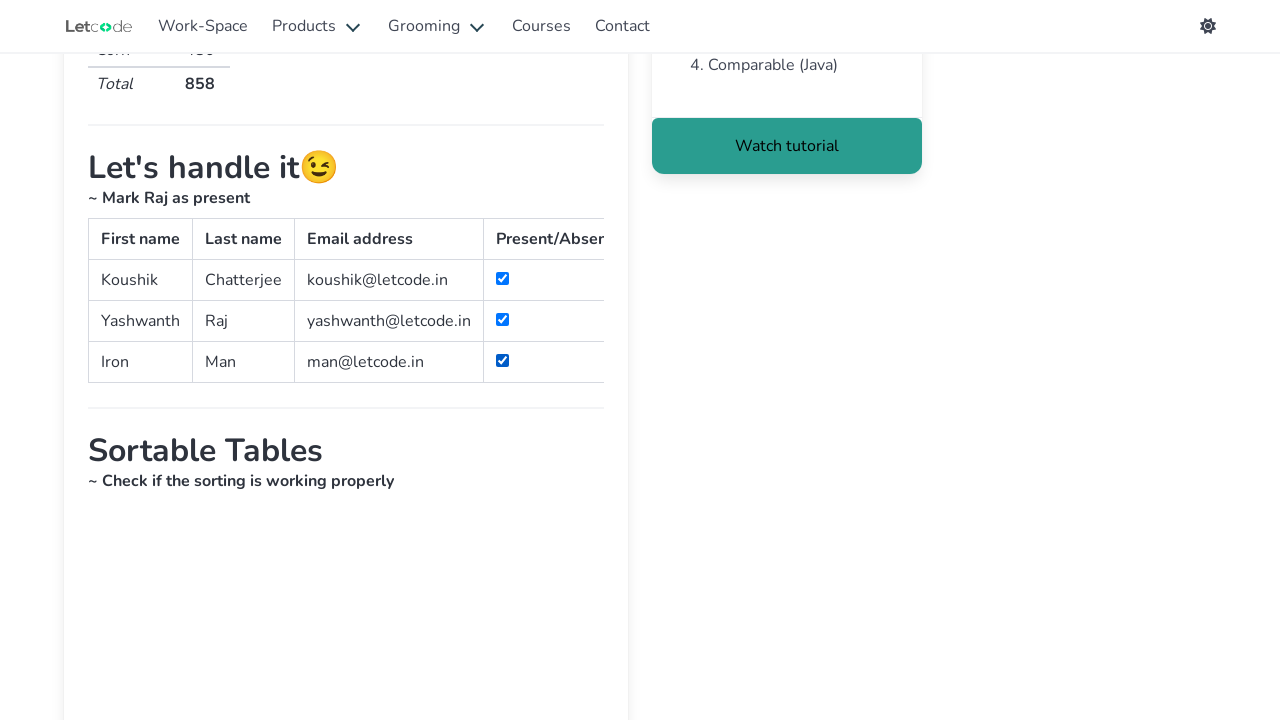

Read cell text: 'man@letcode.in'
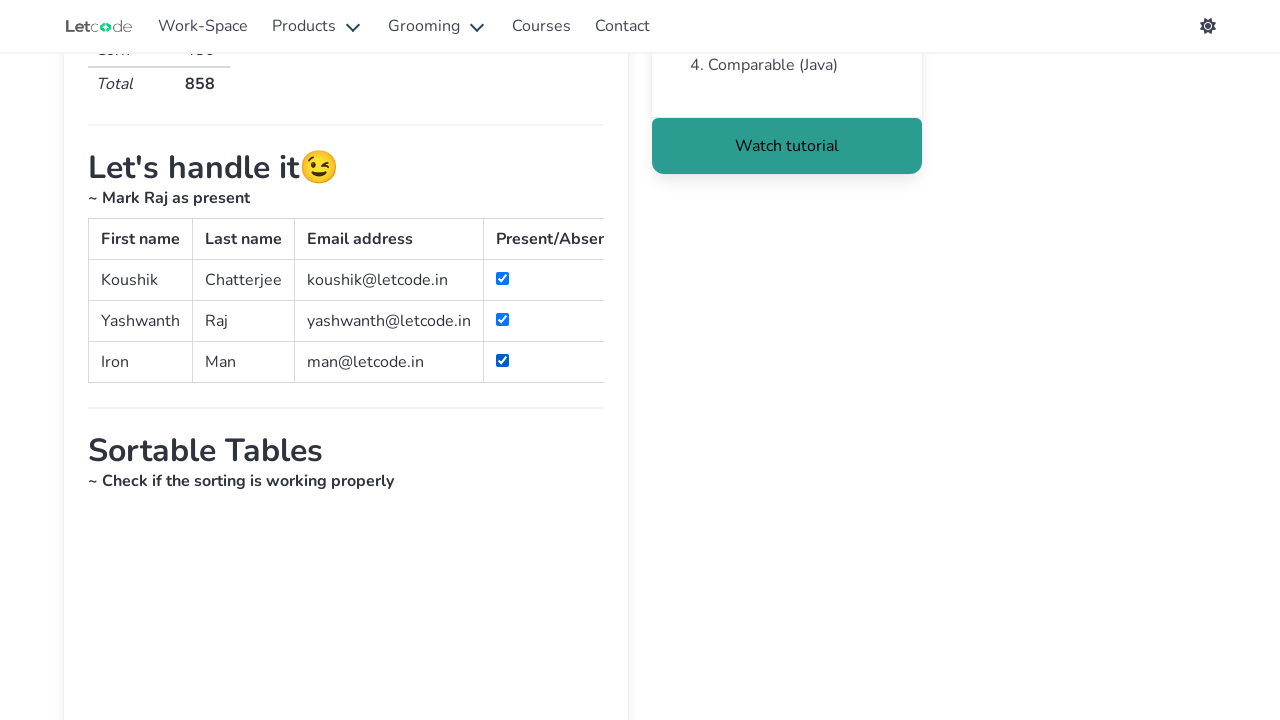

Read cell text: ''
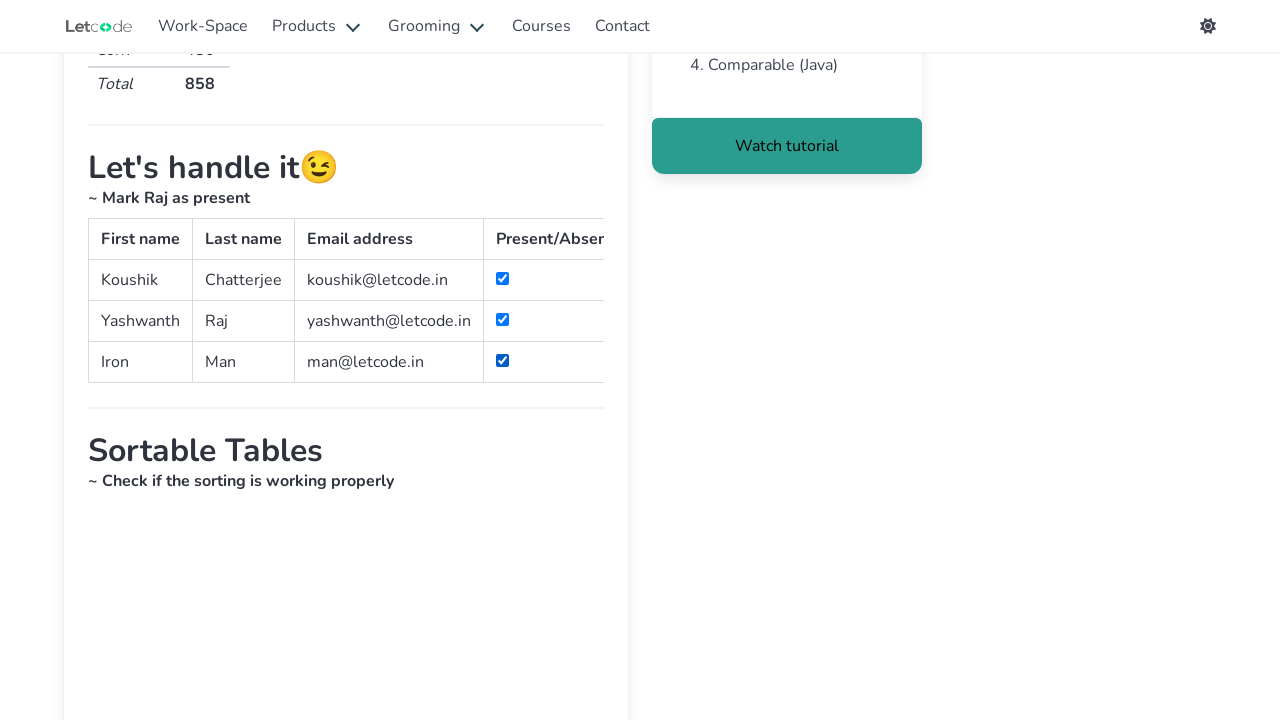

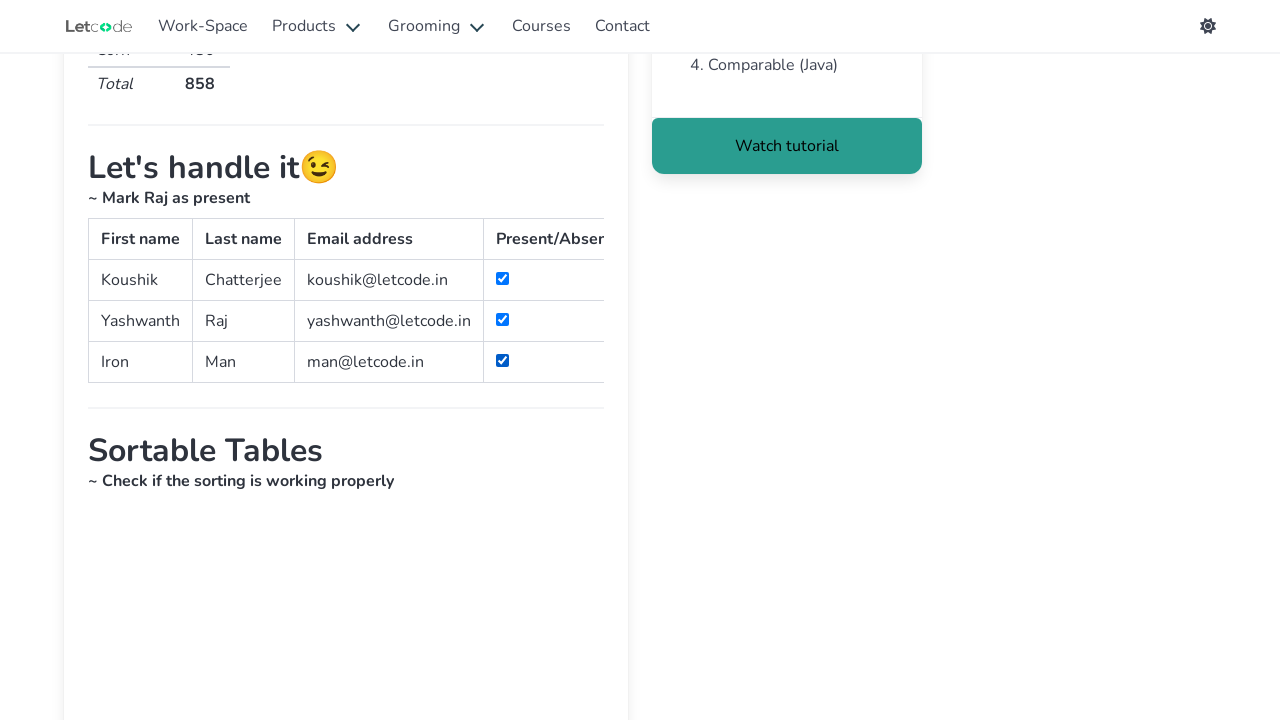